Tests the Brazilian postal code (CEP) search functionality by entering a CEP number and verifying the search results are displayed

Starting URL: https://buscacepinter.correios.com.br/

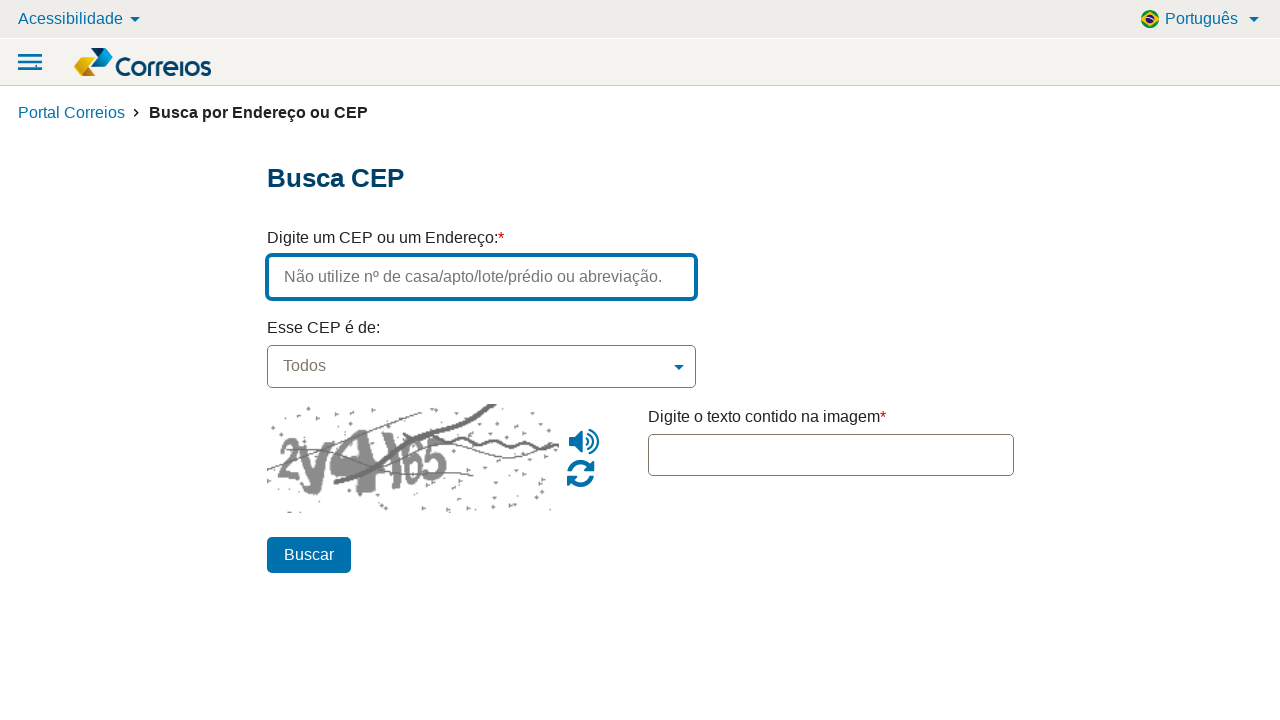

CEP search input field is visible
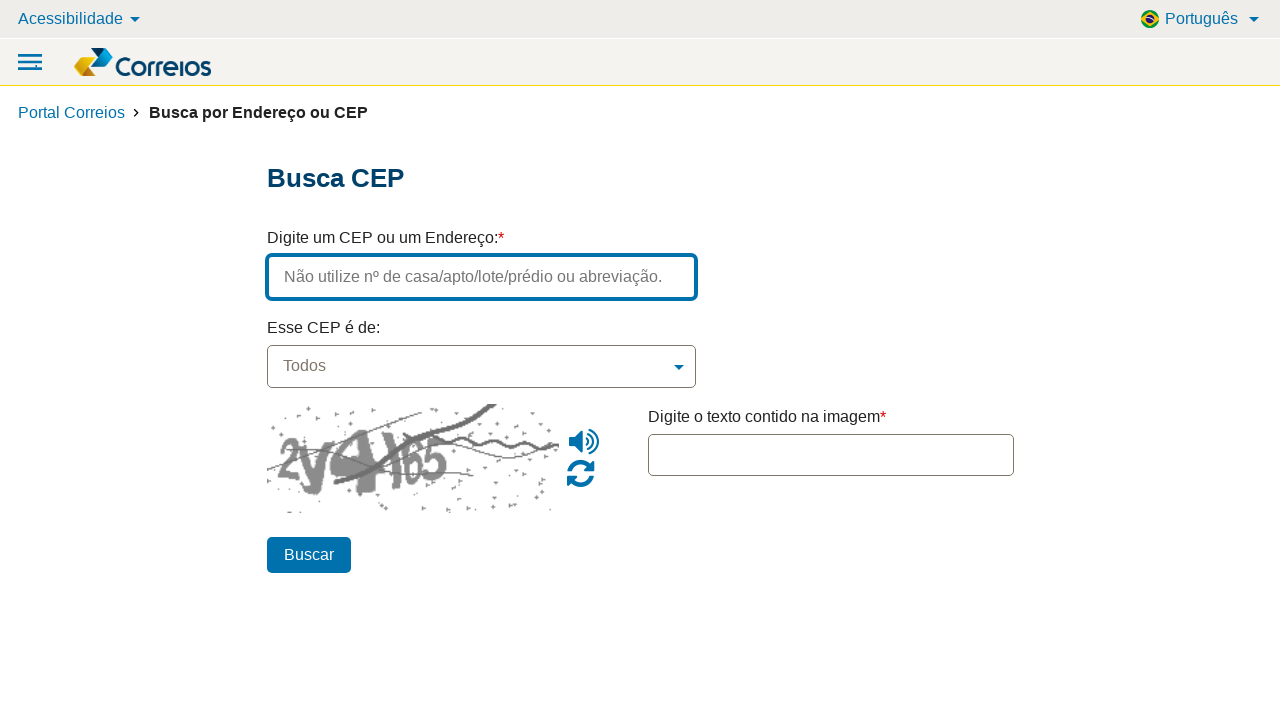

Entered CEP number '01310-100' in search field on #endereco
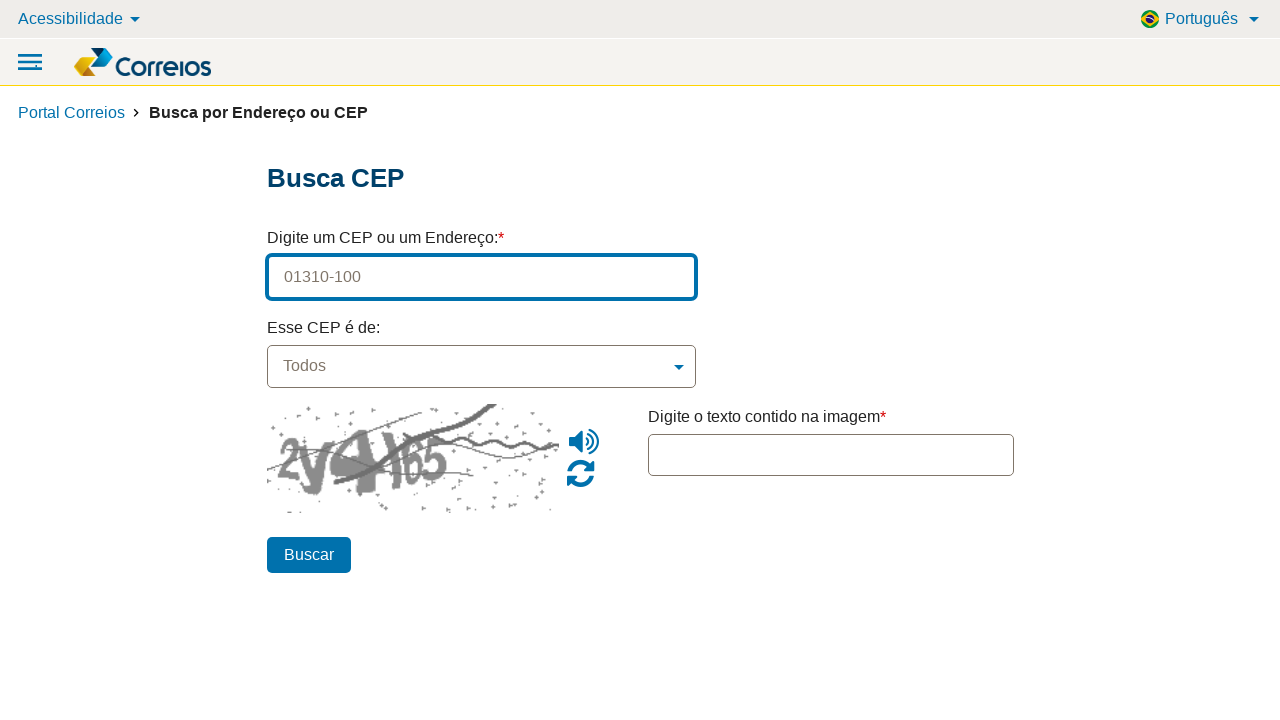

Clicked search button to search for CEP at (308, 555) on #btn_pesquisar
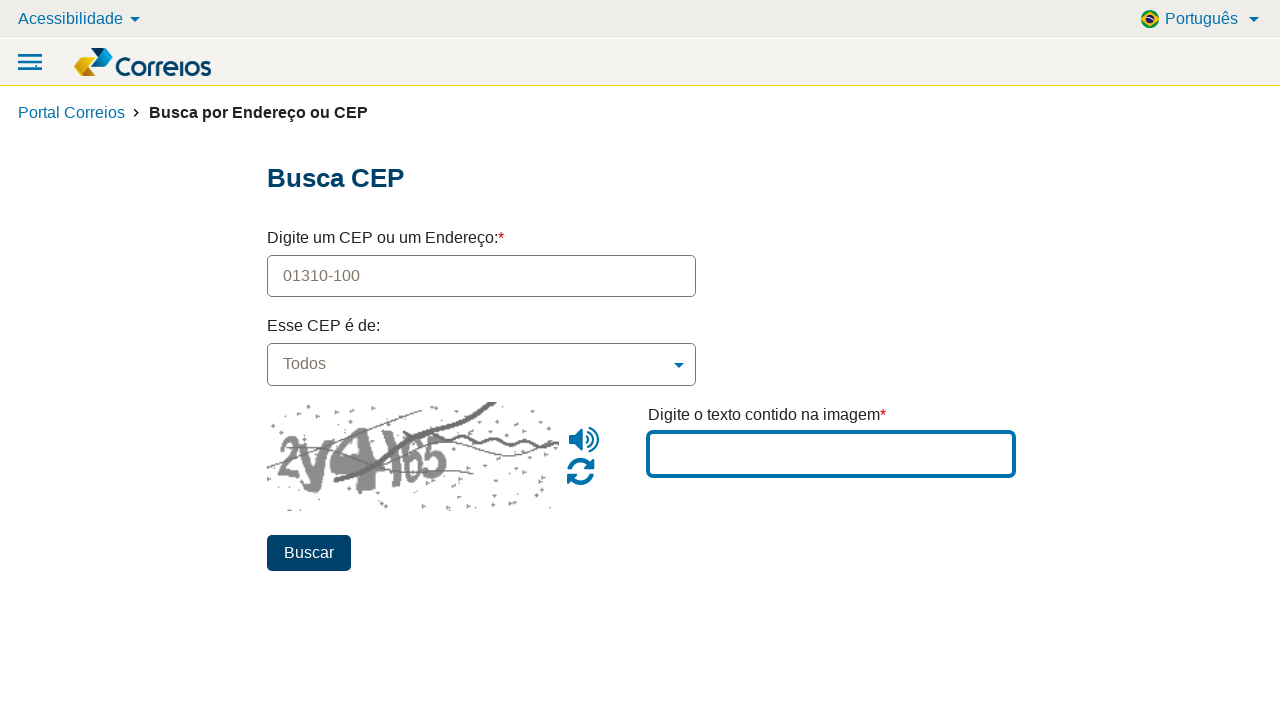

Search results displayed successfully
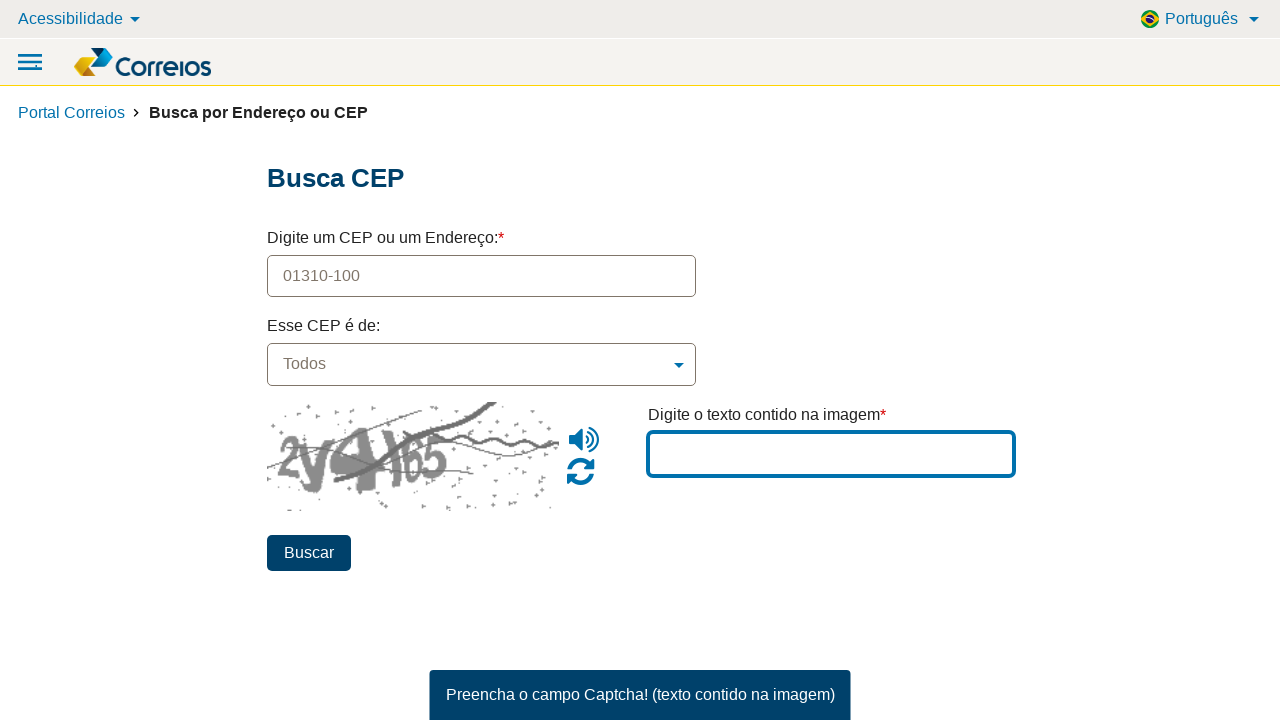

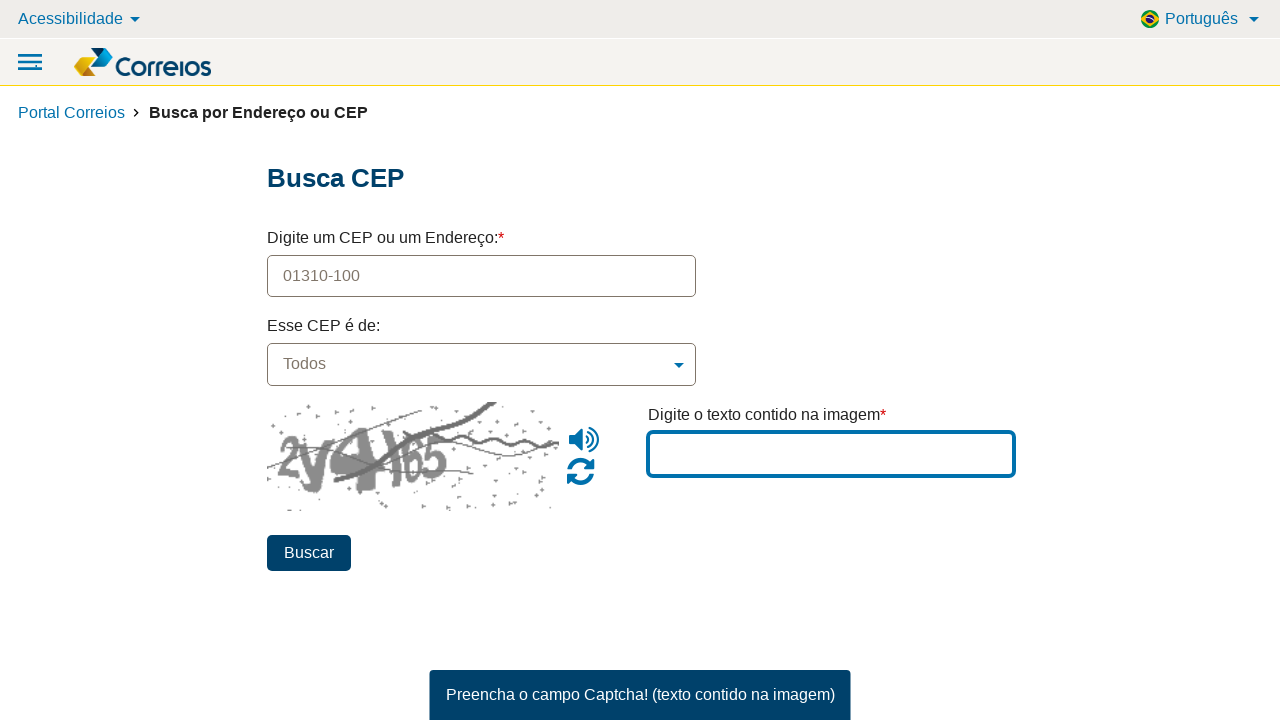